Tests date and time picker components by filling in single date and date range values in form fields

Starting URL: https://iviewui.com/view-ui-plus/component/form/time-picker

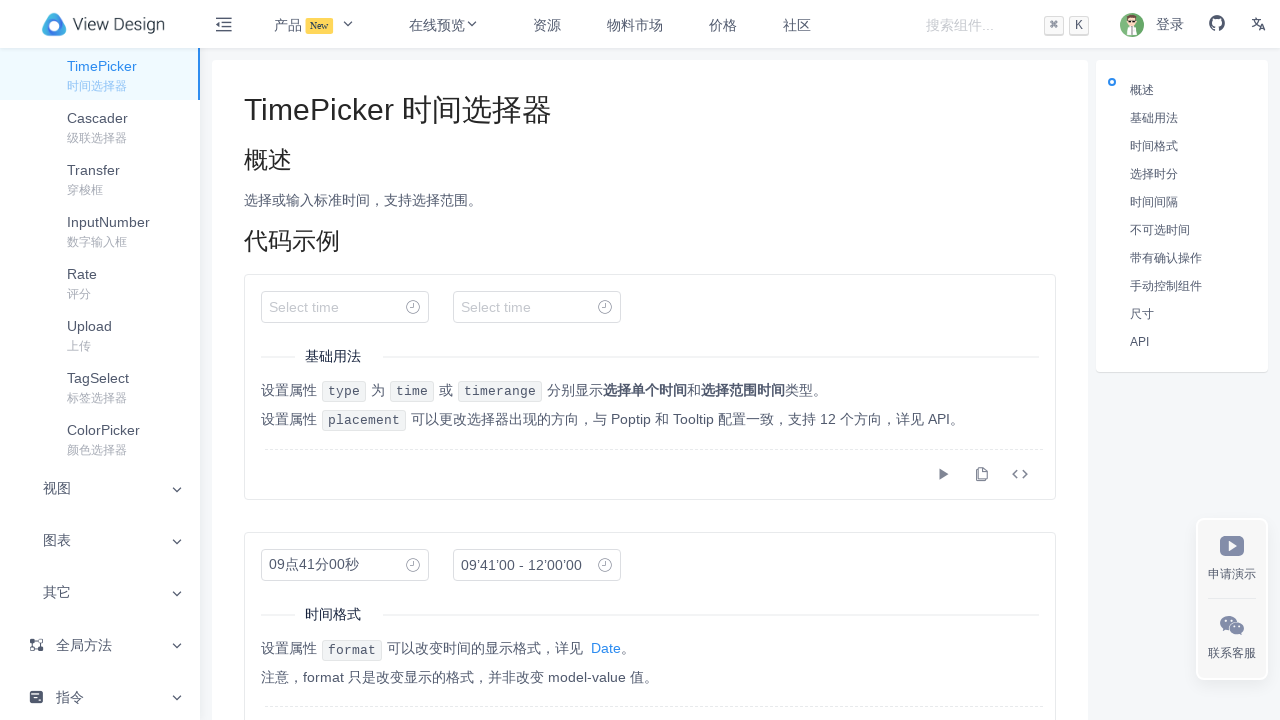

Filled single date picker field with '2024-03-19' on //input[@class="ivu-input ivu-input-default ivu-input-with-suffix"]
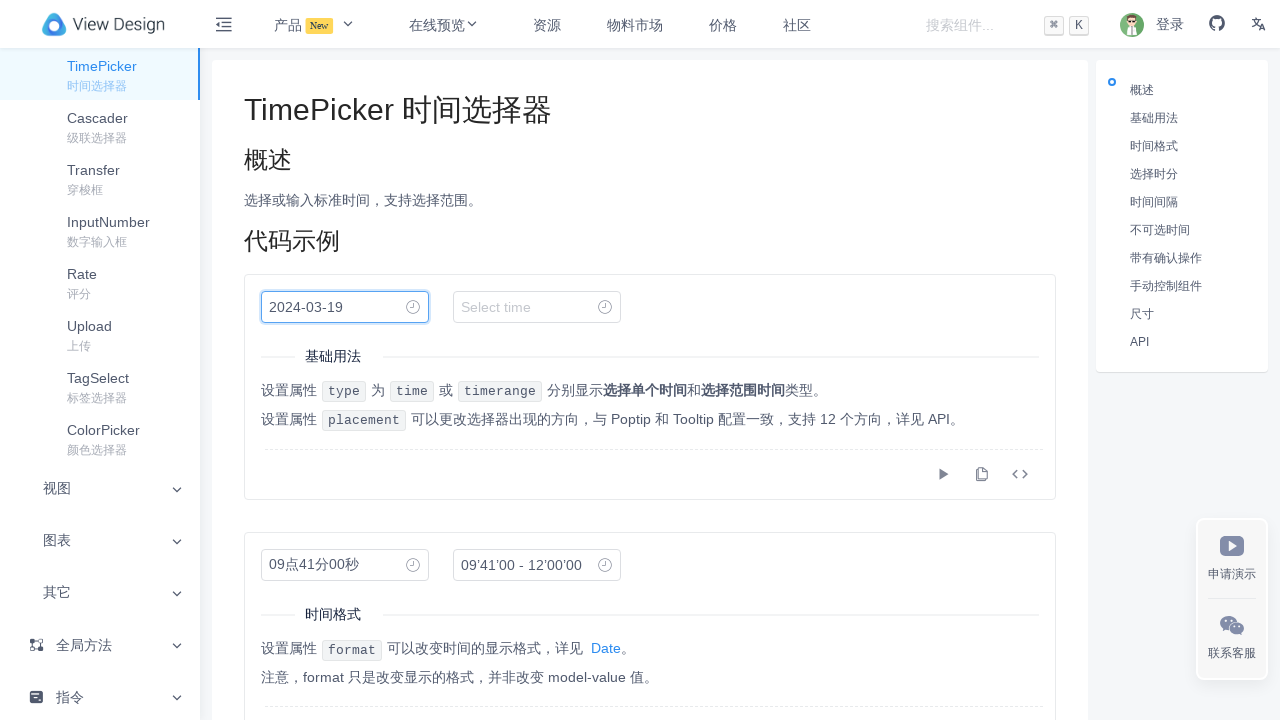

Filled date range picker field with '2024-03-19 - 2024-04-30' on xpath=//input[@class="ivu-input ivu-input-default ivu-input-with-suffix"] >> nth
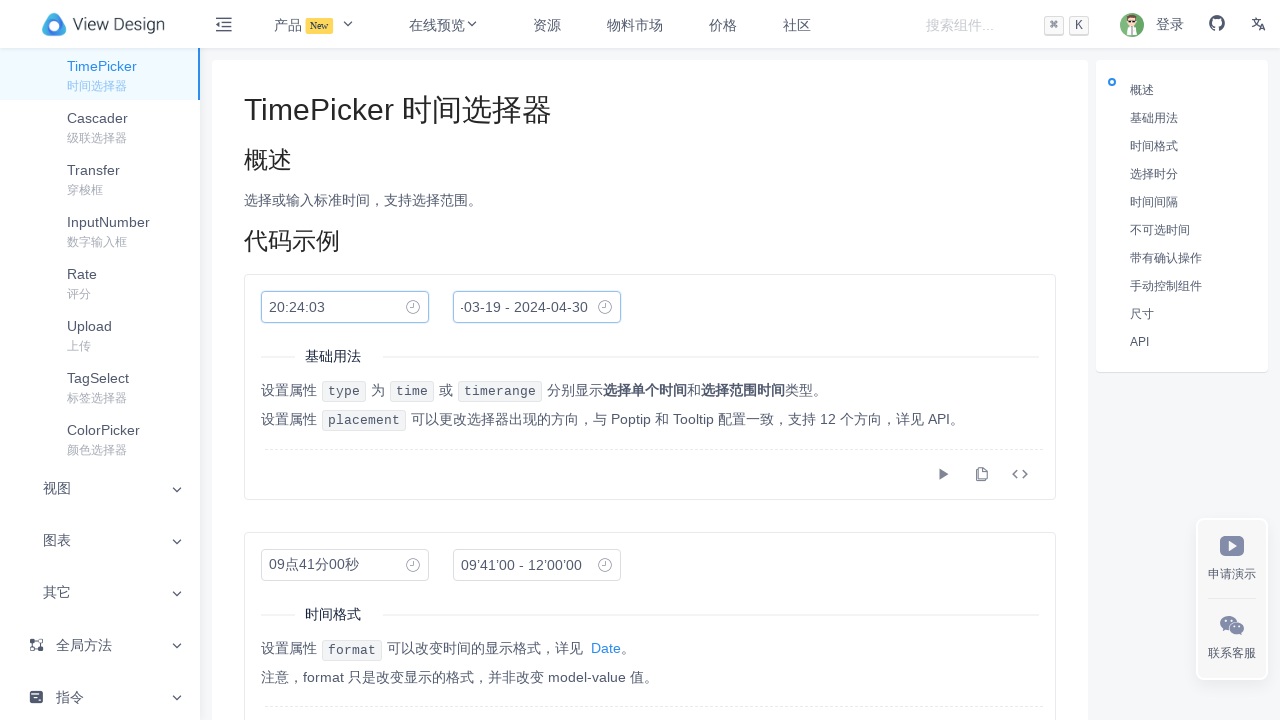

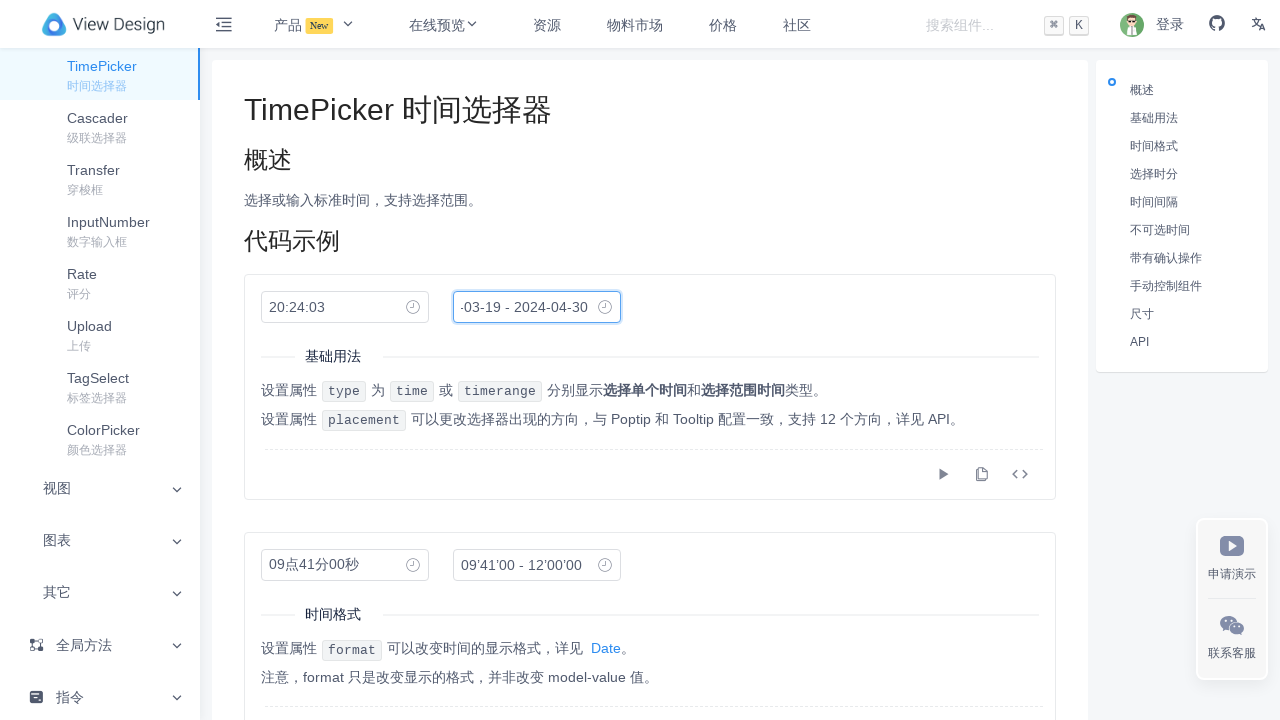